Clicks button3 and verifies the text "Tekst dla przycisku 3" appears

Starting URL: https://testerautomatyczny2023.github.io/CookieTesting/relativeone.html

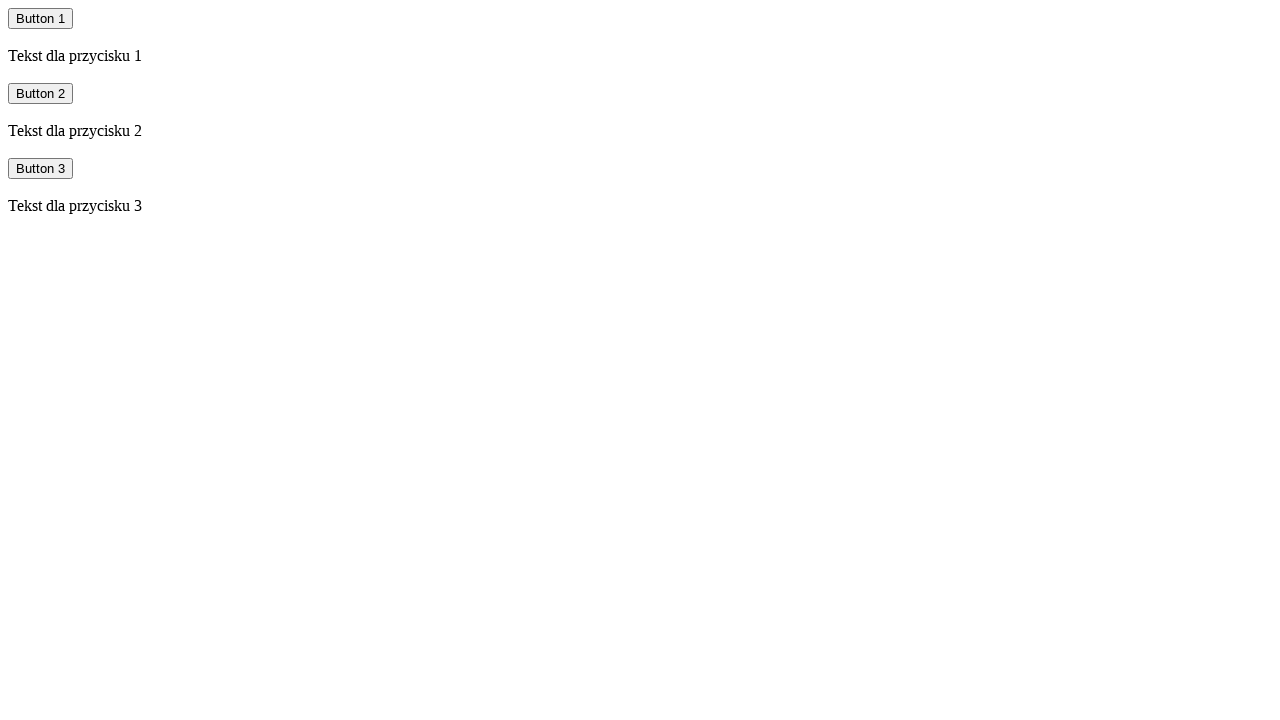

Clicked button3 at (40, 168) on #button3
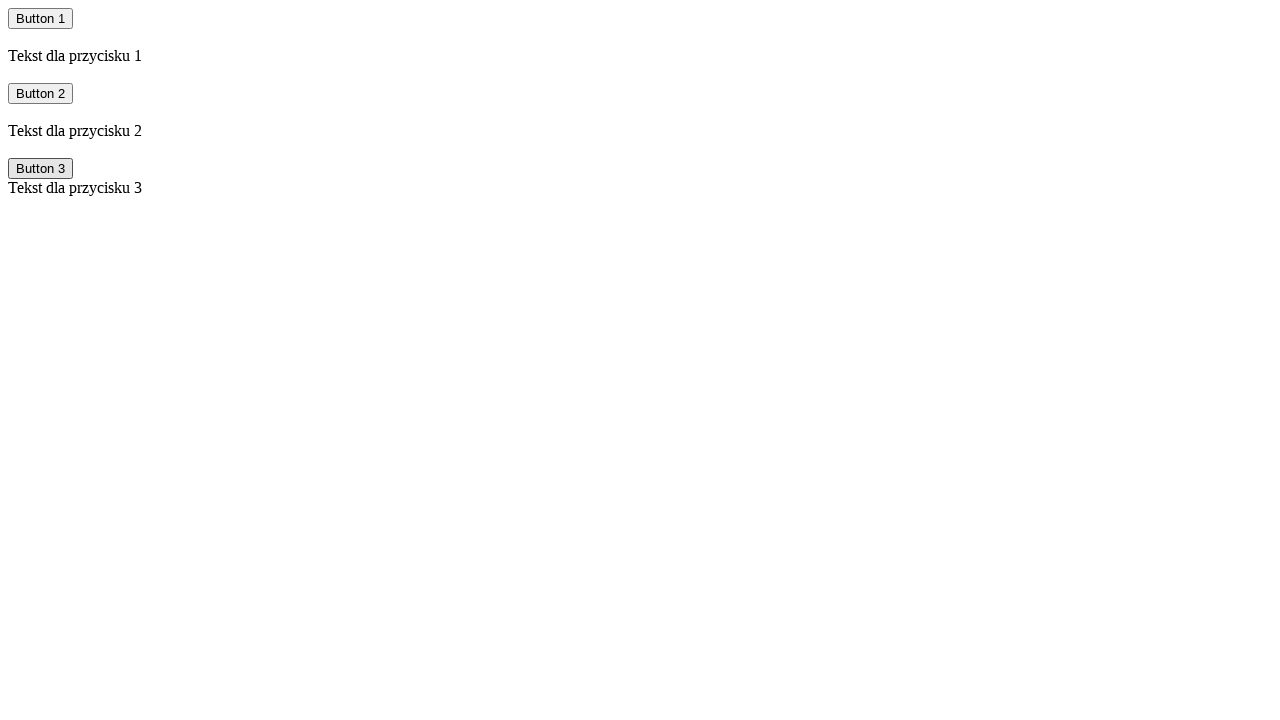

Located div containing 'Tekst dla przycisku 3'
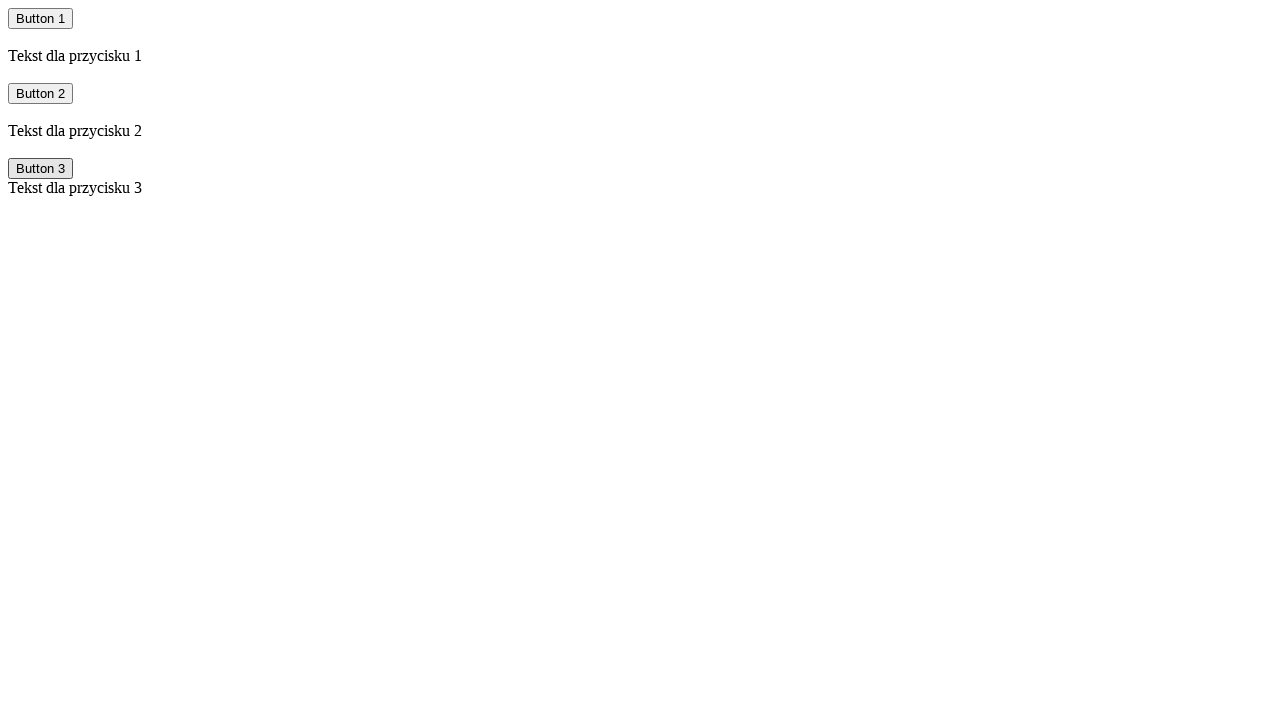

Verified text 'Tekst dla przycisku 3' appears correctly
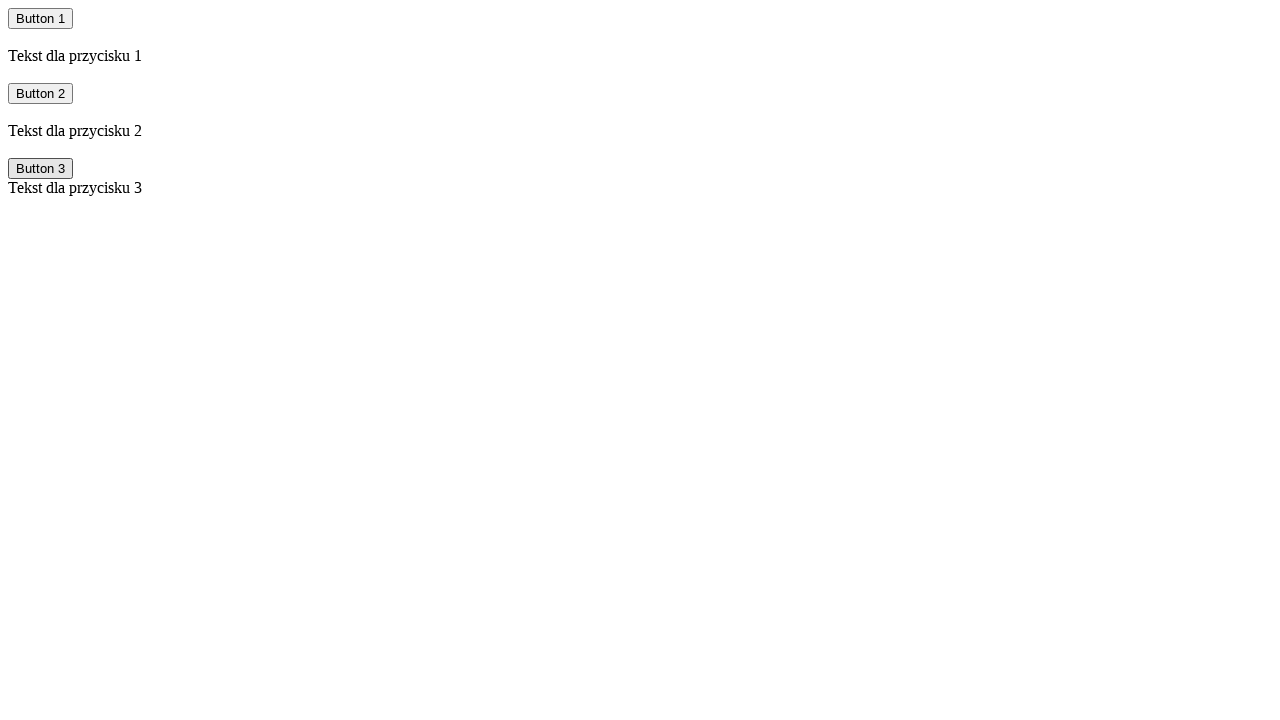

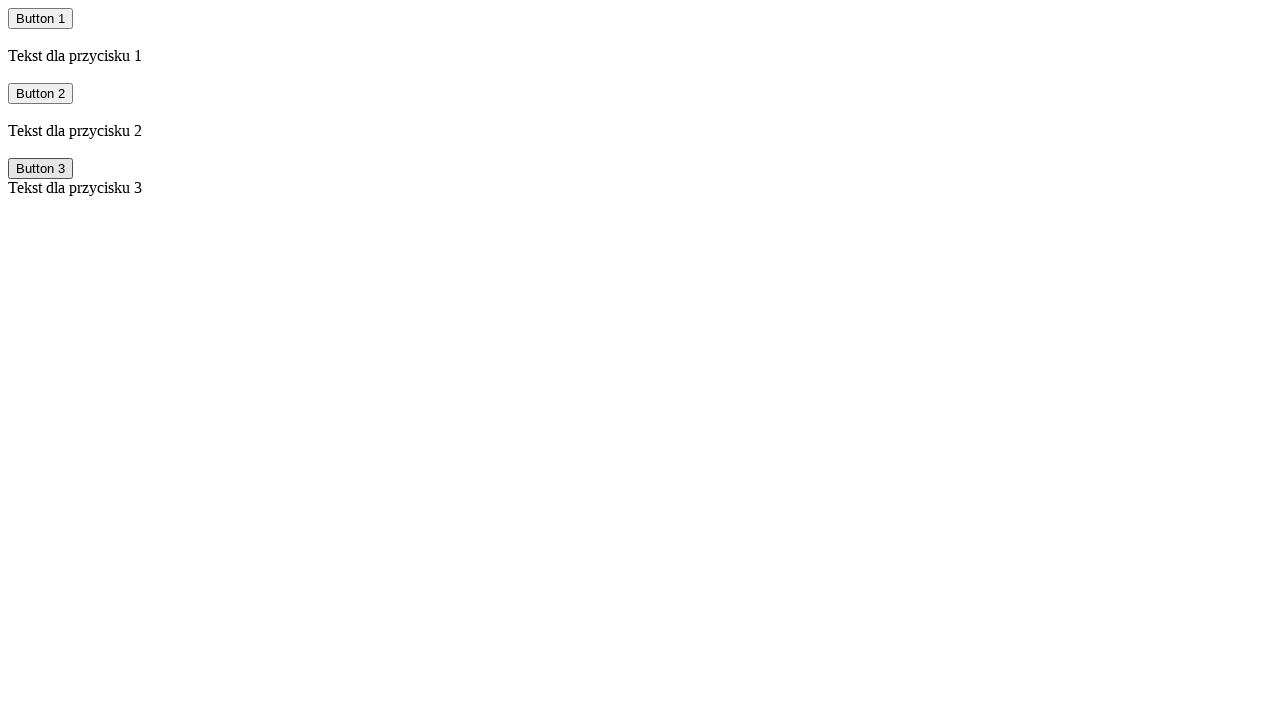